Tests drag and drop functionality by dragging an element and dropping it onto another element within an iframe

Starting URL: https://jqueryui.com/droppable/

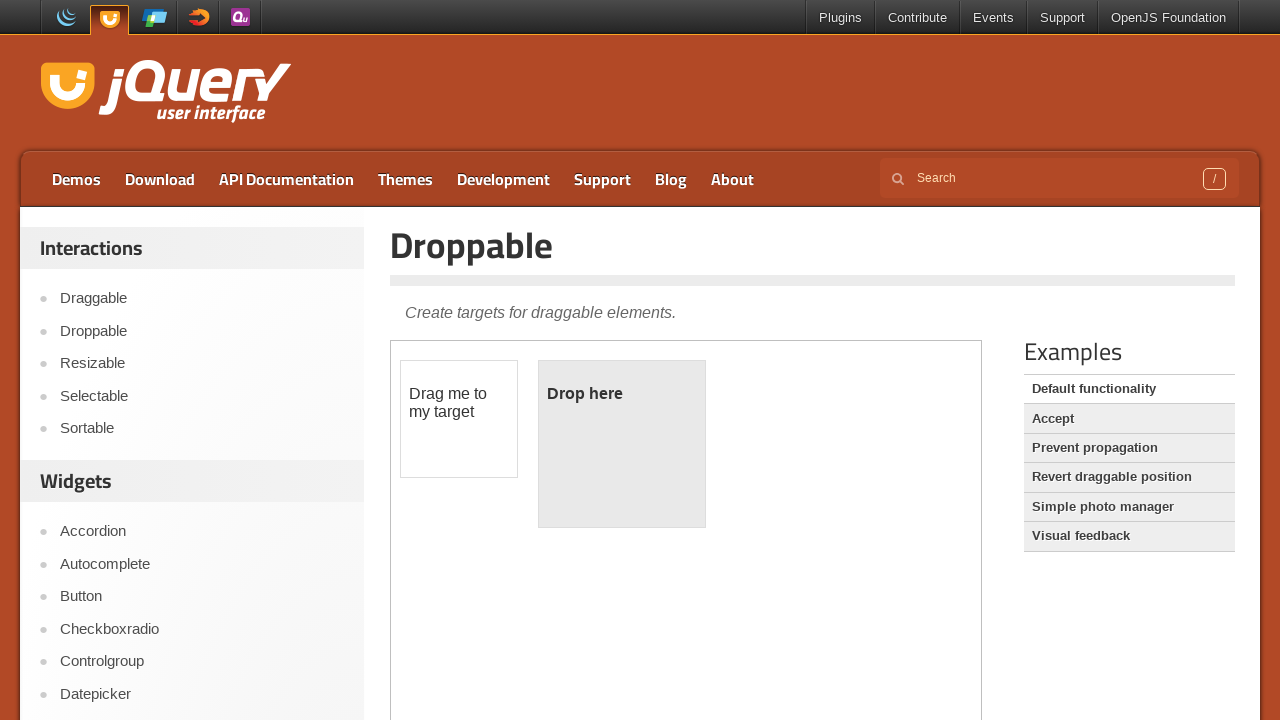

Navigated to jQuery UI droppable demo page
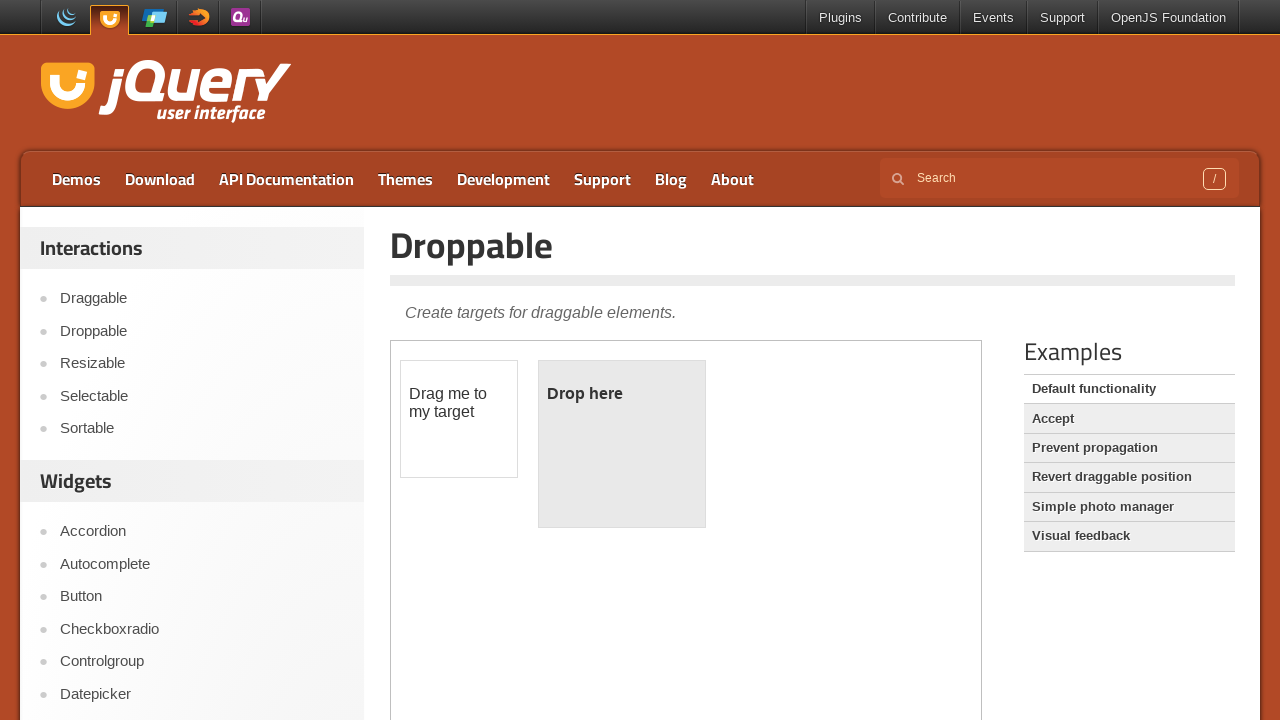

Located demo iframe
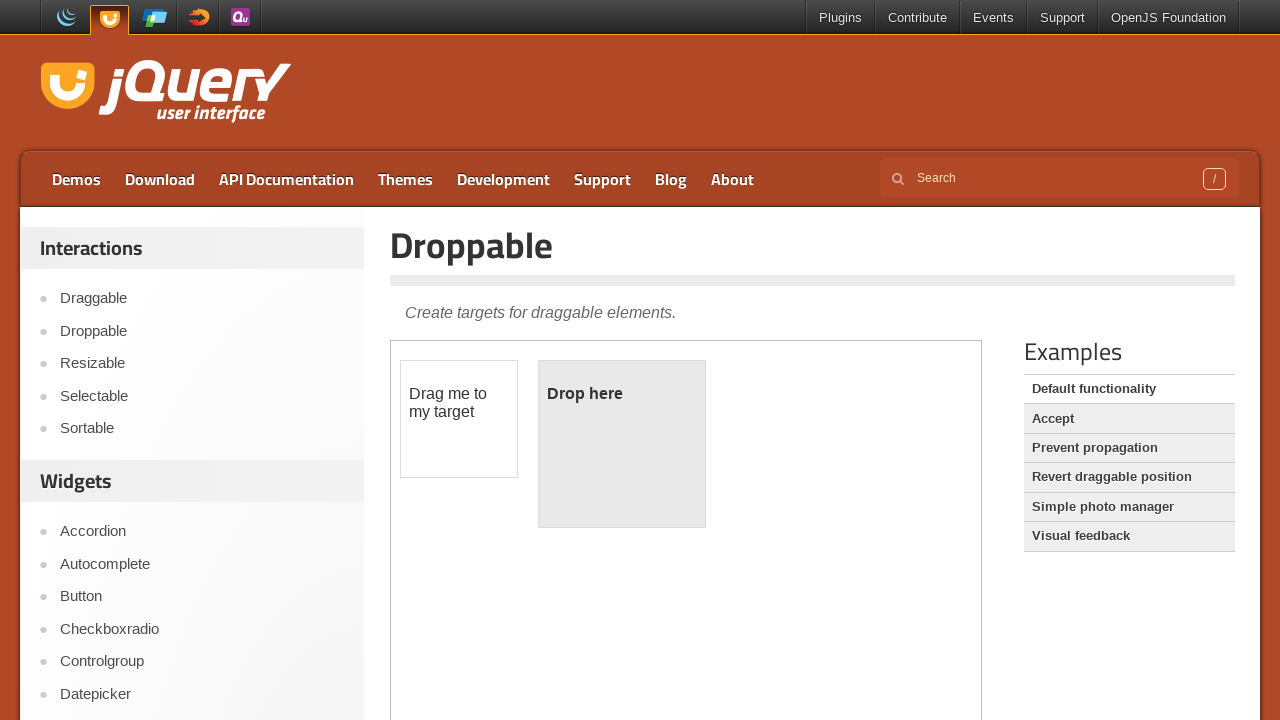

Located draggable element
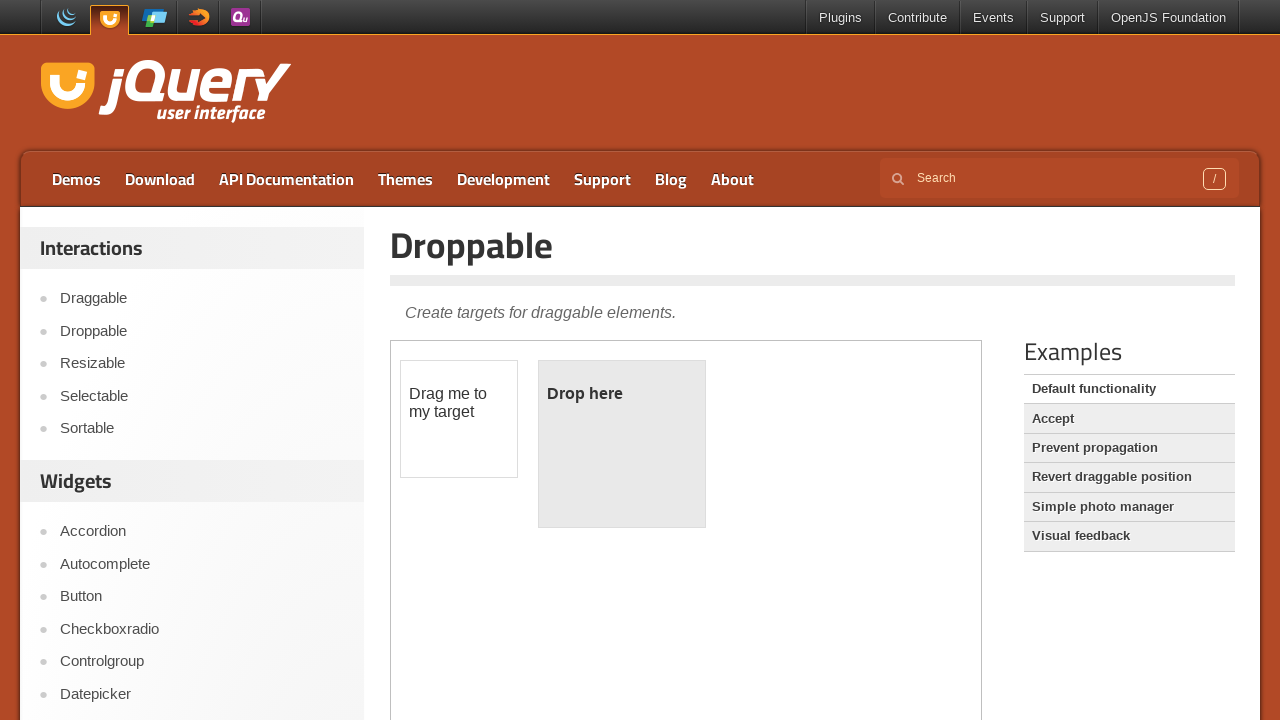

Located droppable element
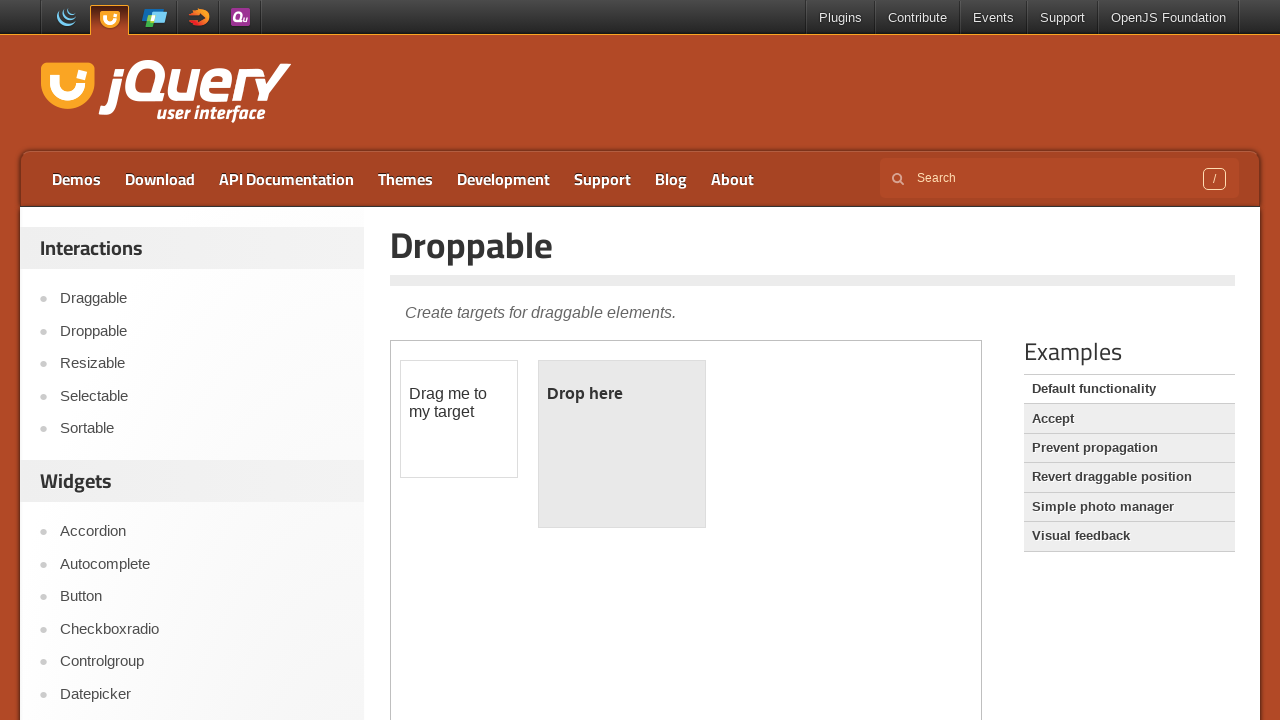

Dragged draggable element onto droppable element at (622, 444)
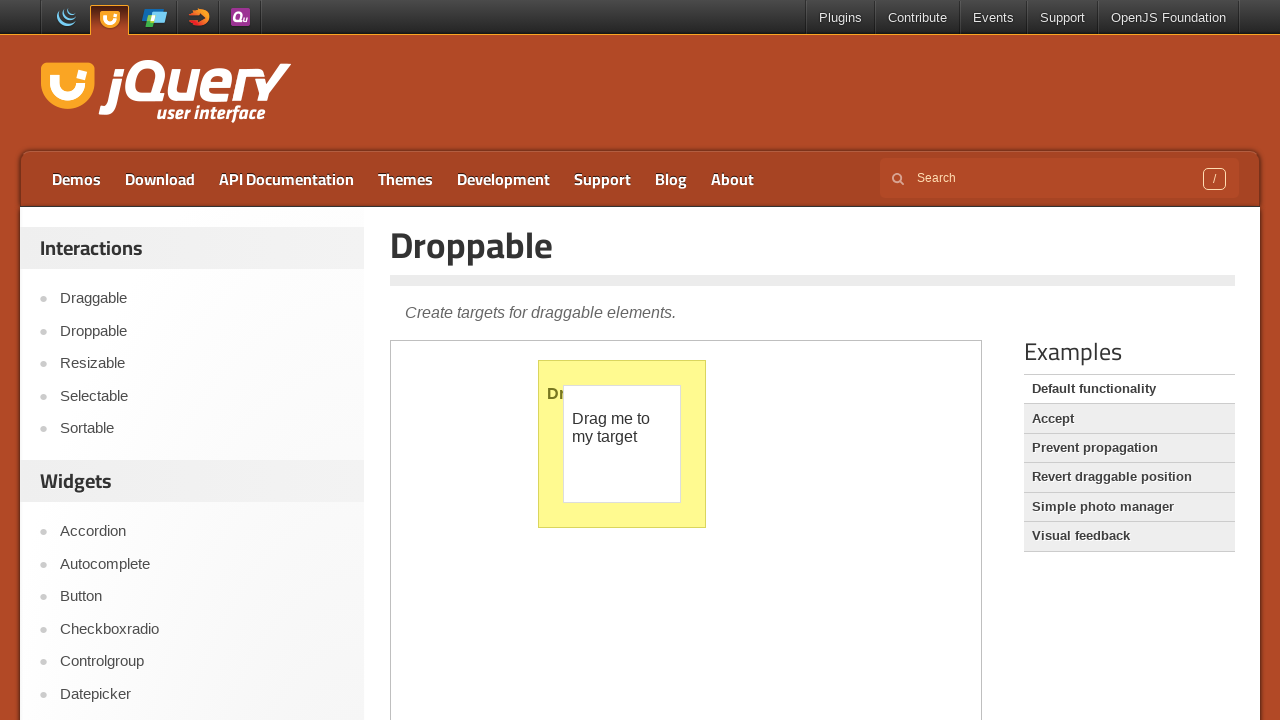

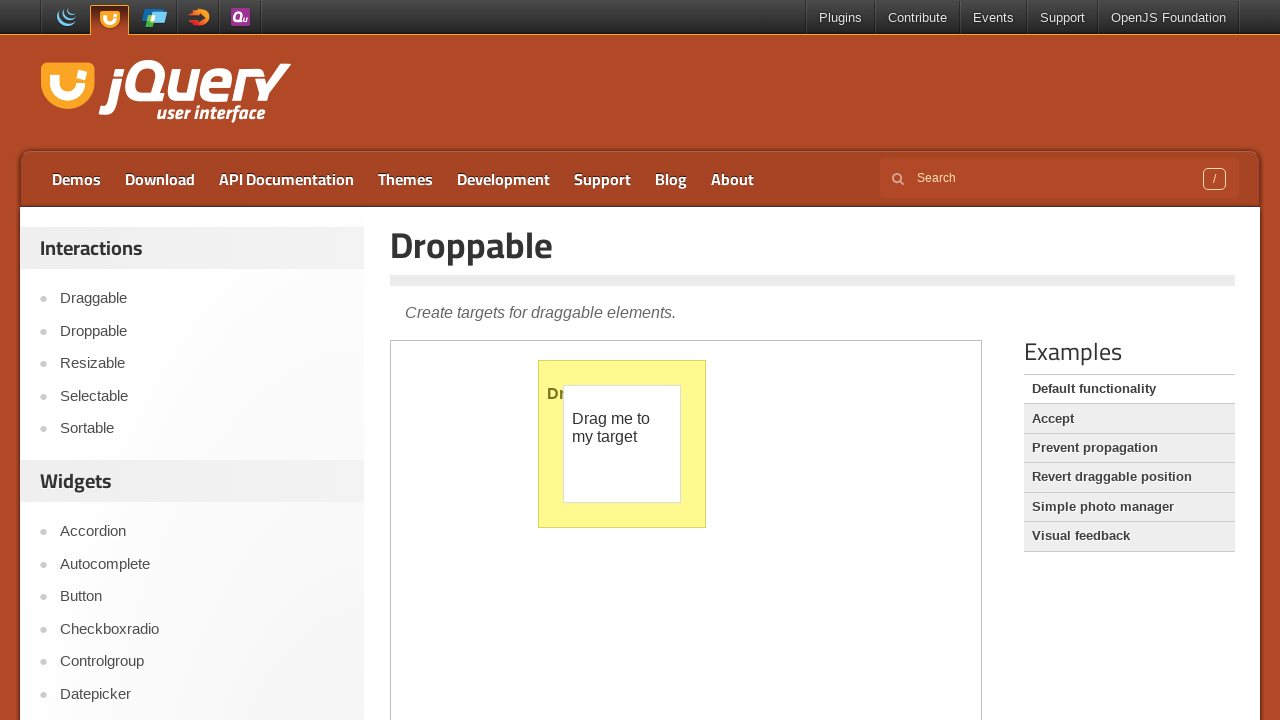